Tests a waiting scenario by clicking a verify button and asserting that a success message is displayed

Starting URL: http://suninjuly.github.io/wait2.html

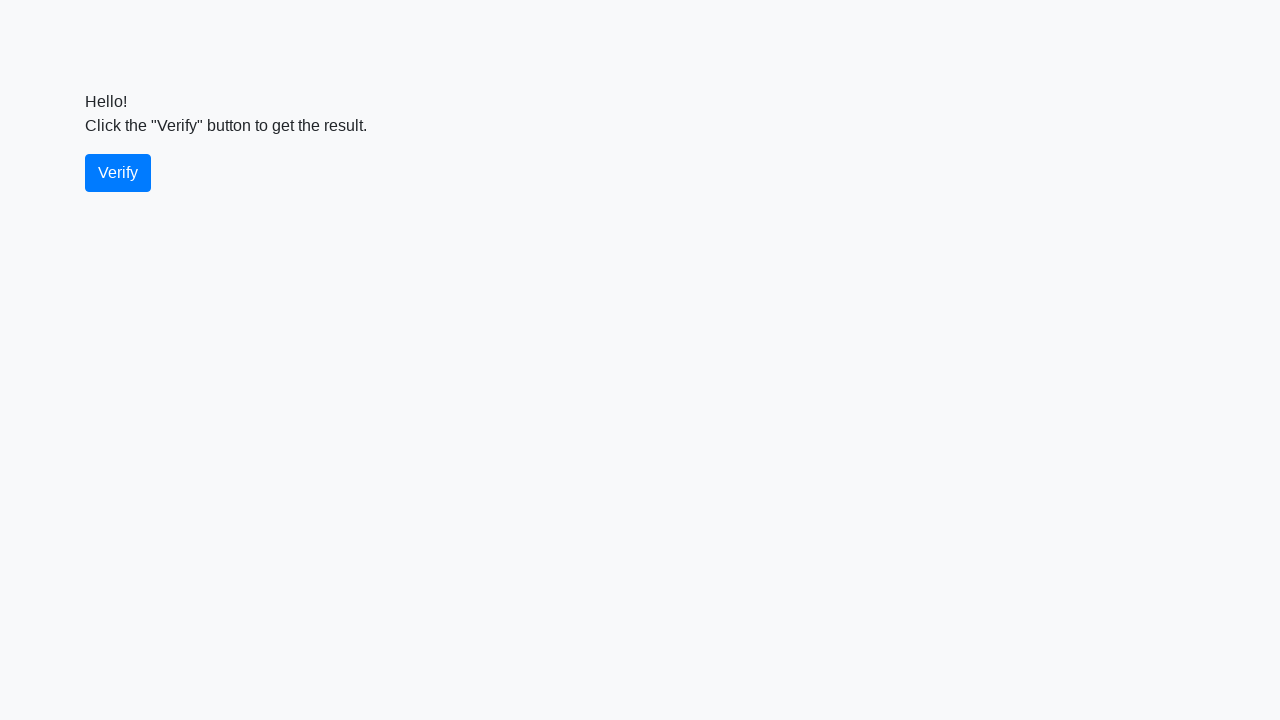

Clicked the verify button at (118, 173) on #verify
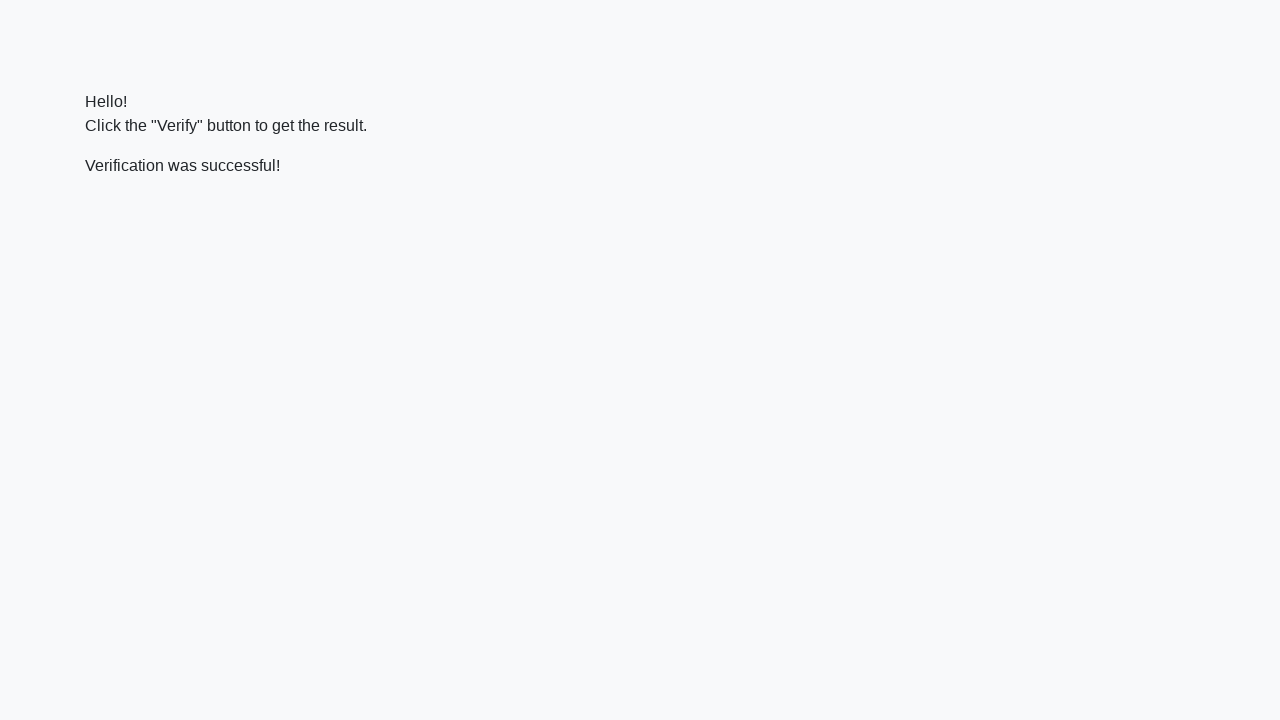

Located the verify message element
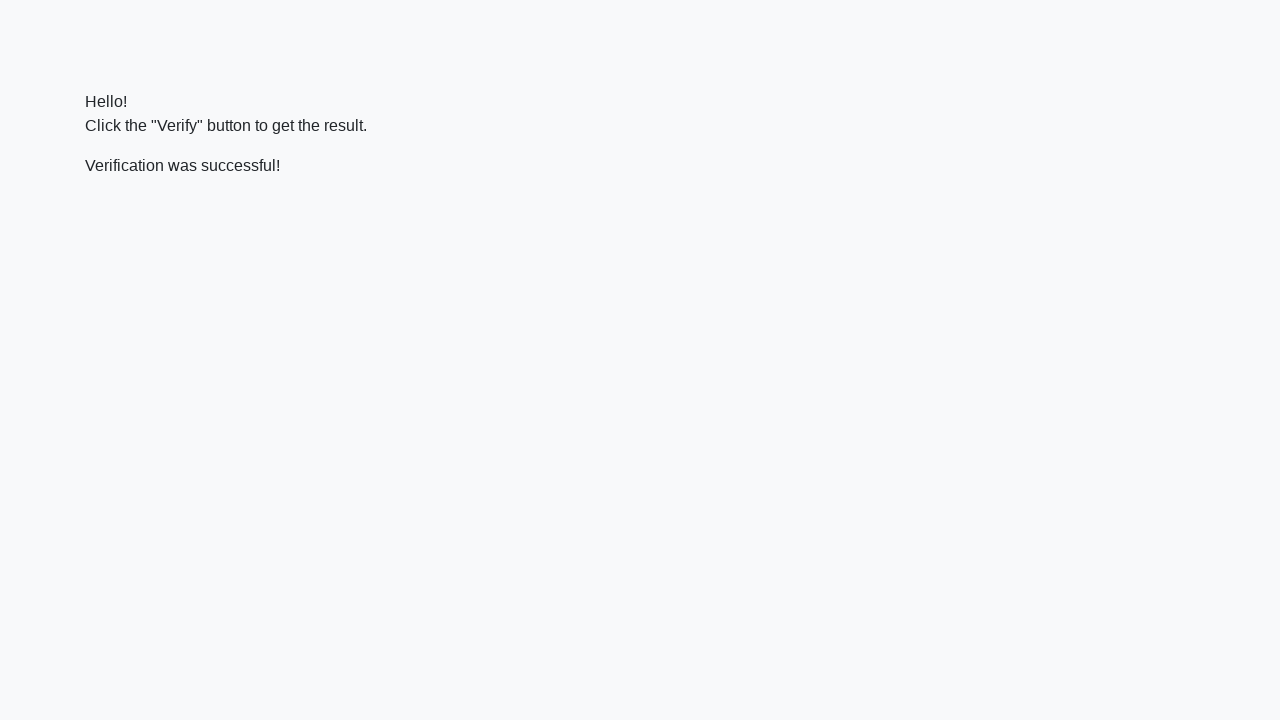

Success message appeared
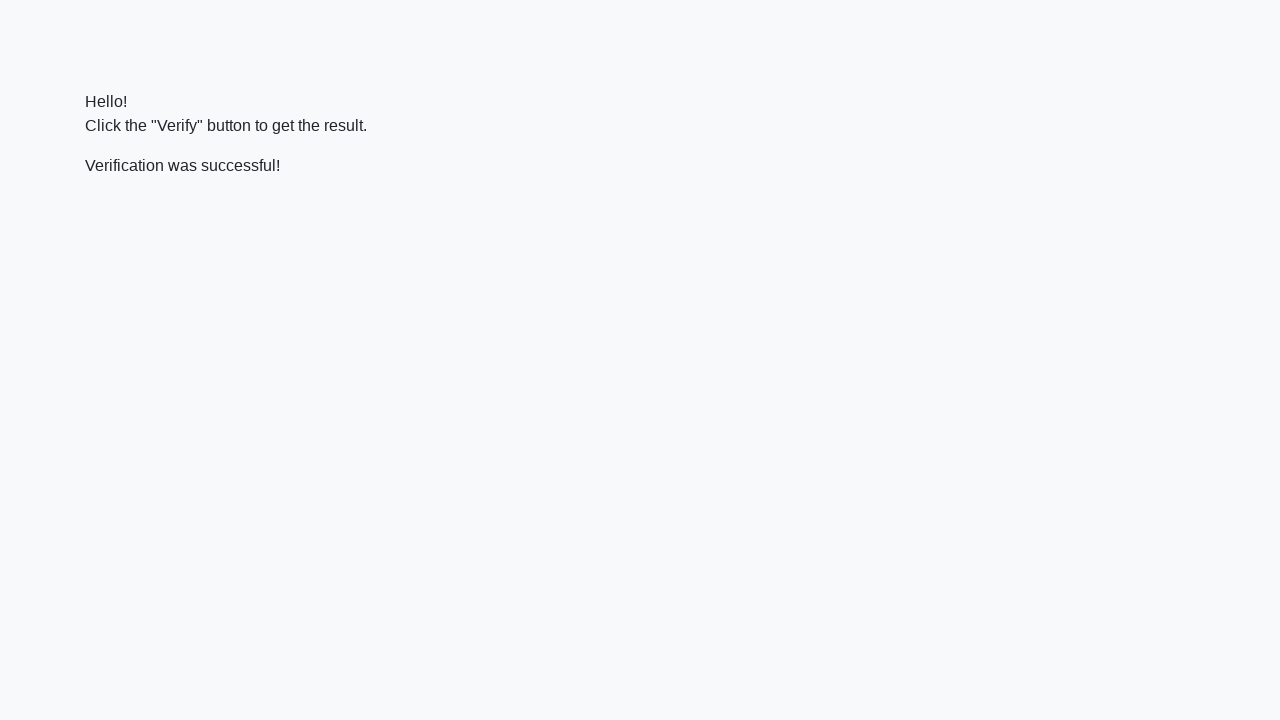

Asserted that success message contains 'successful'
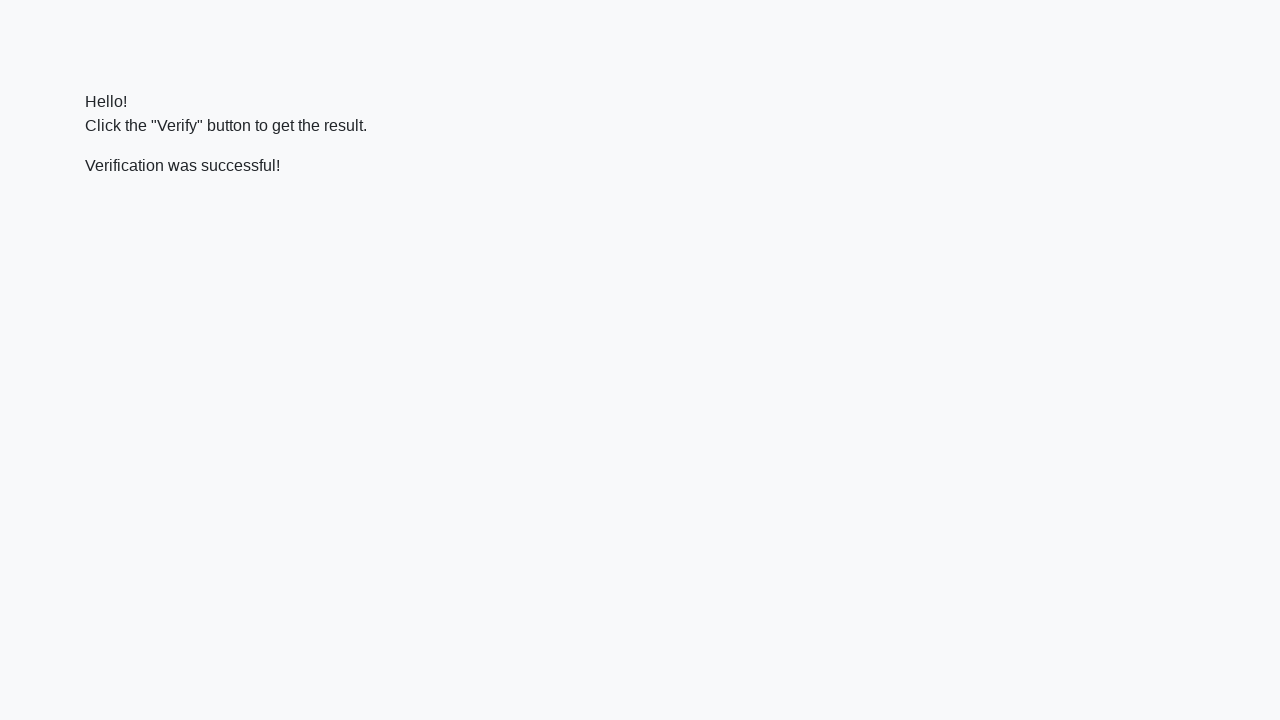

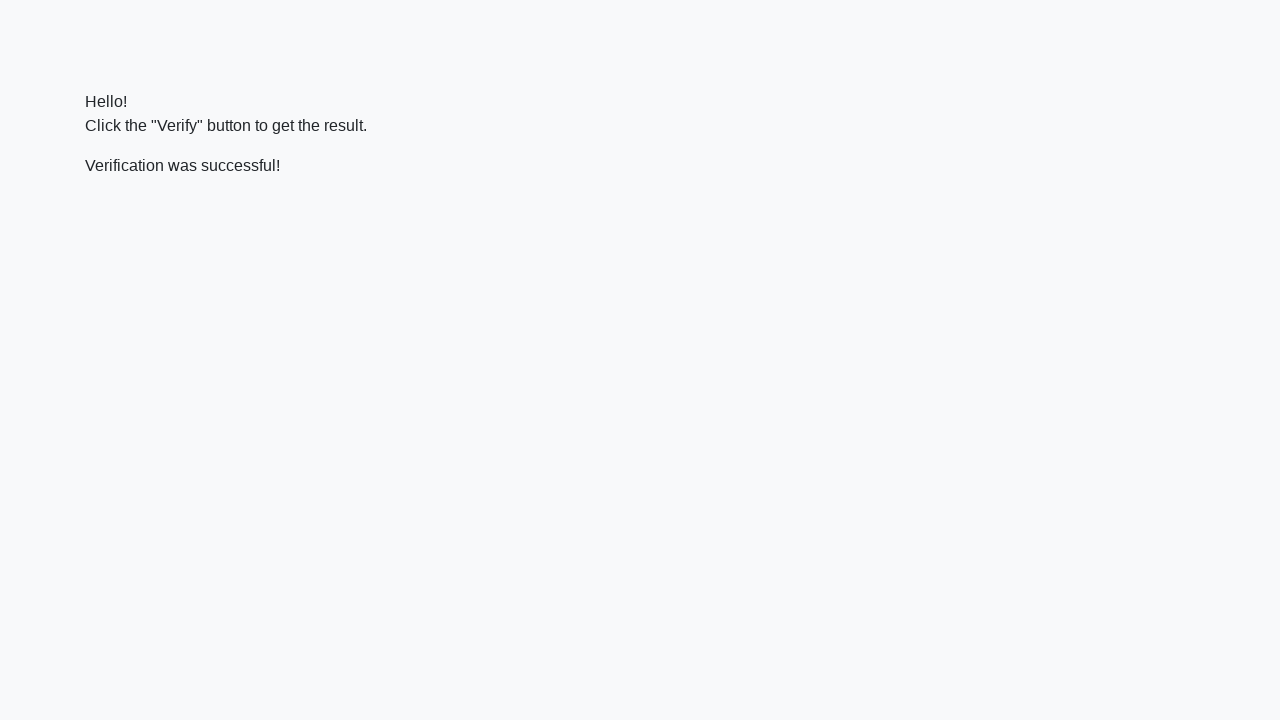